Tests popup window handling by clicking a link to open a popup, switching to the new window to read content, then switching back to the parent window and filling a textarea

Starting URL: https://omayo.blogspot.com/

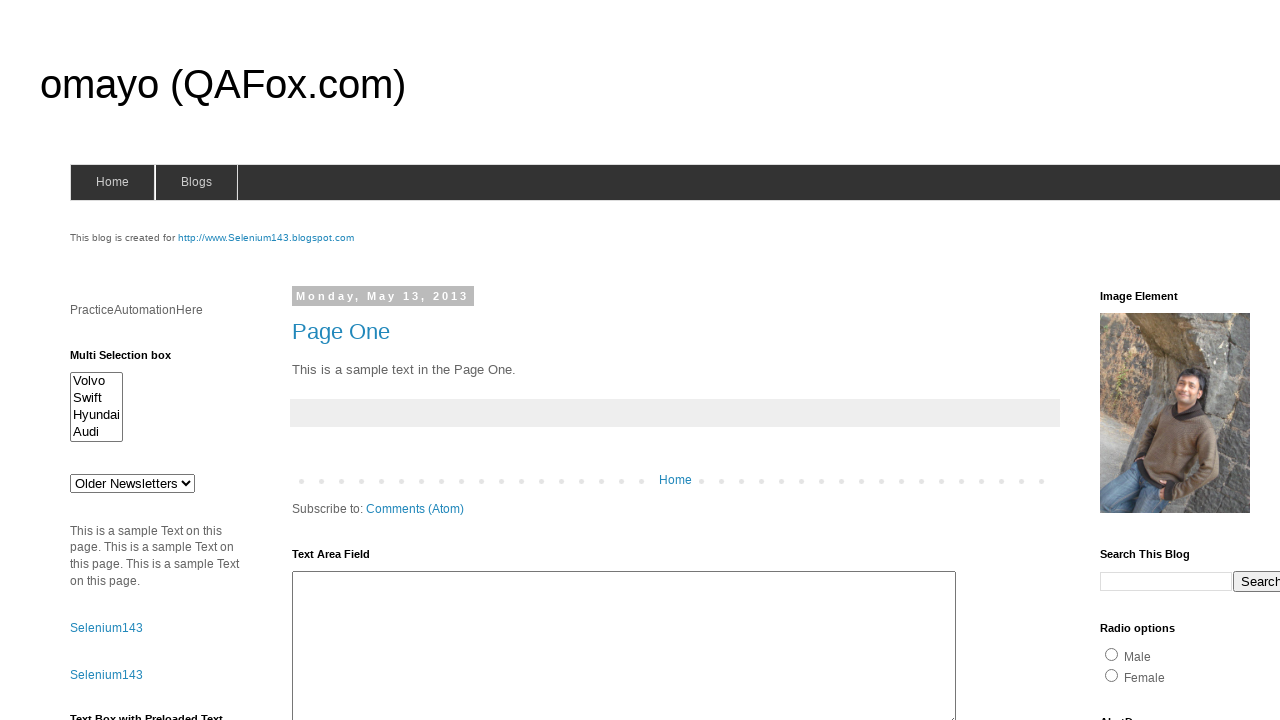

Clicked link to open popup window at (132, 360) on text=Open a popup window
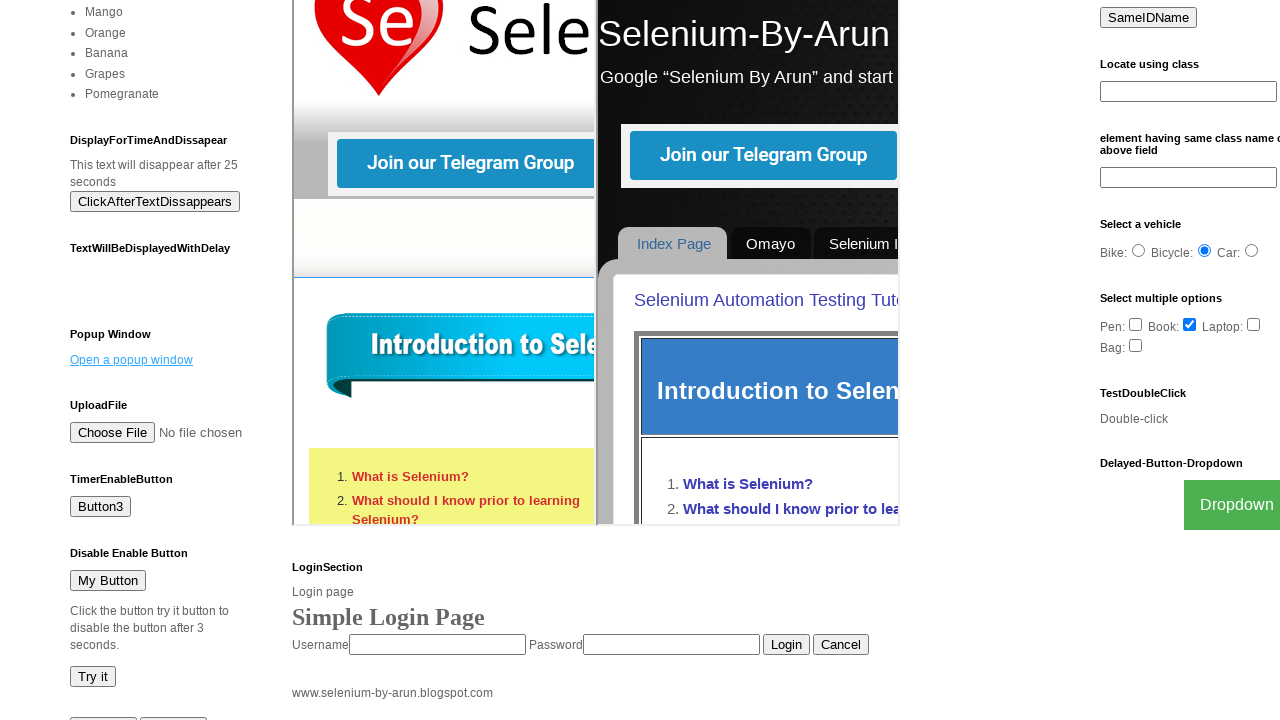

Popup window opened and captured
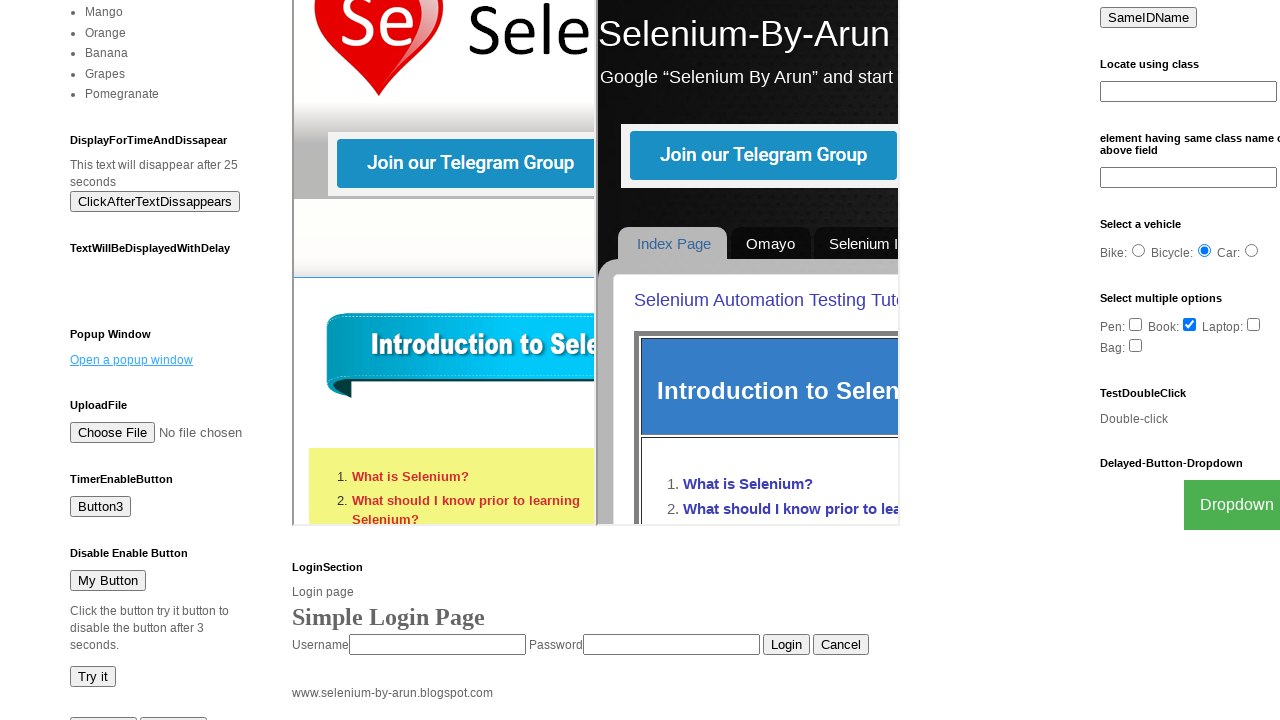

Popup content loaded - example selector found
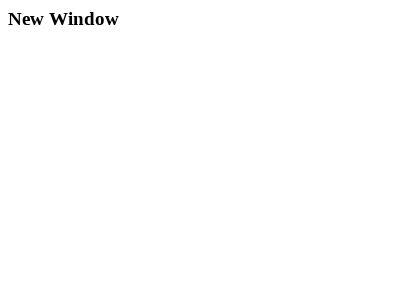

Popup window closed
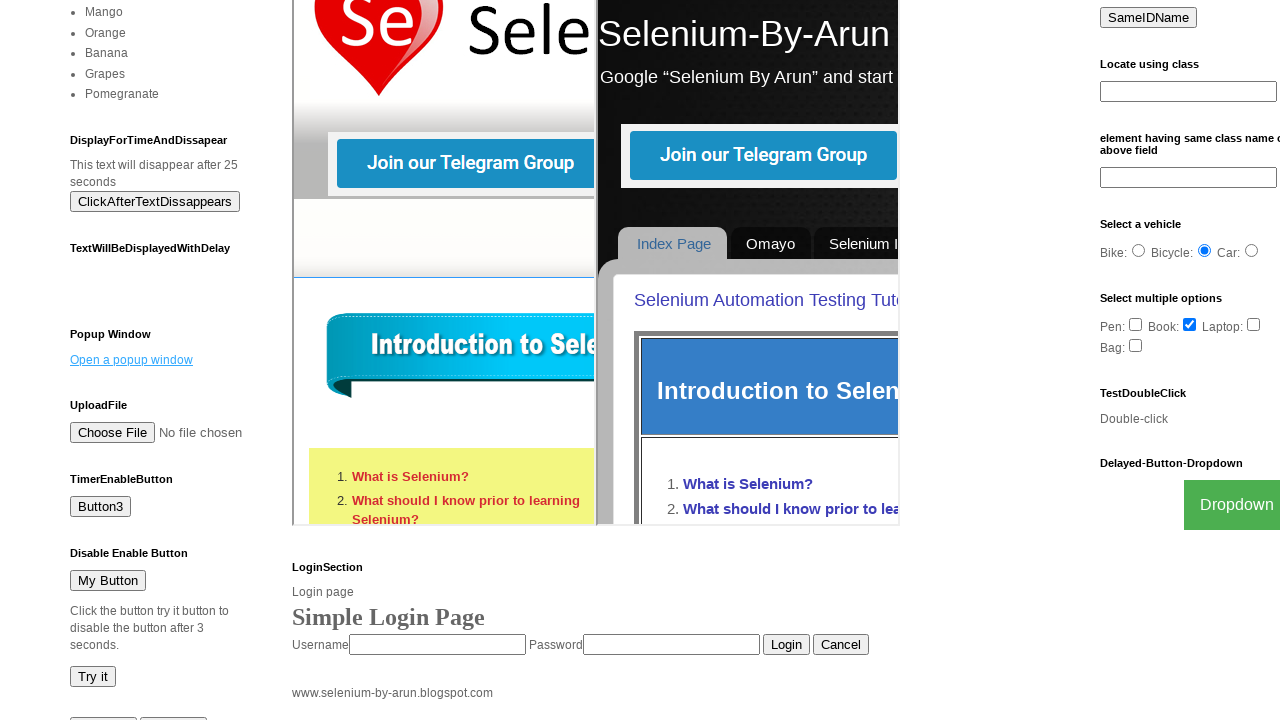

Filled textarea with 'This is Python programming' on #ta1
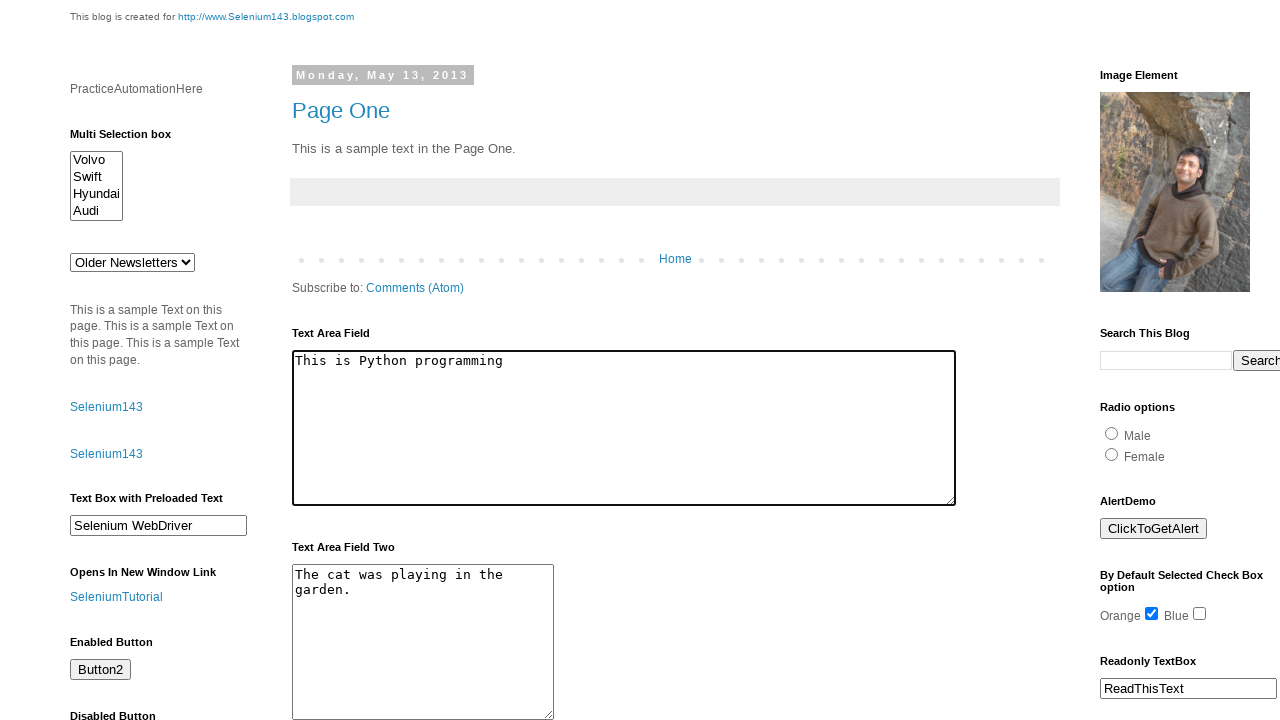

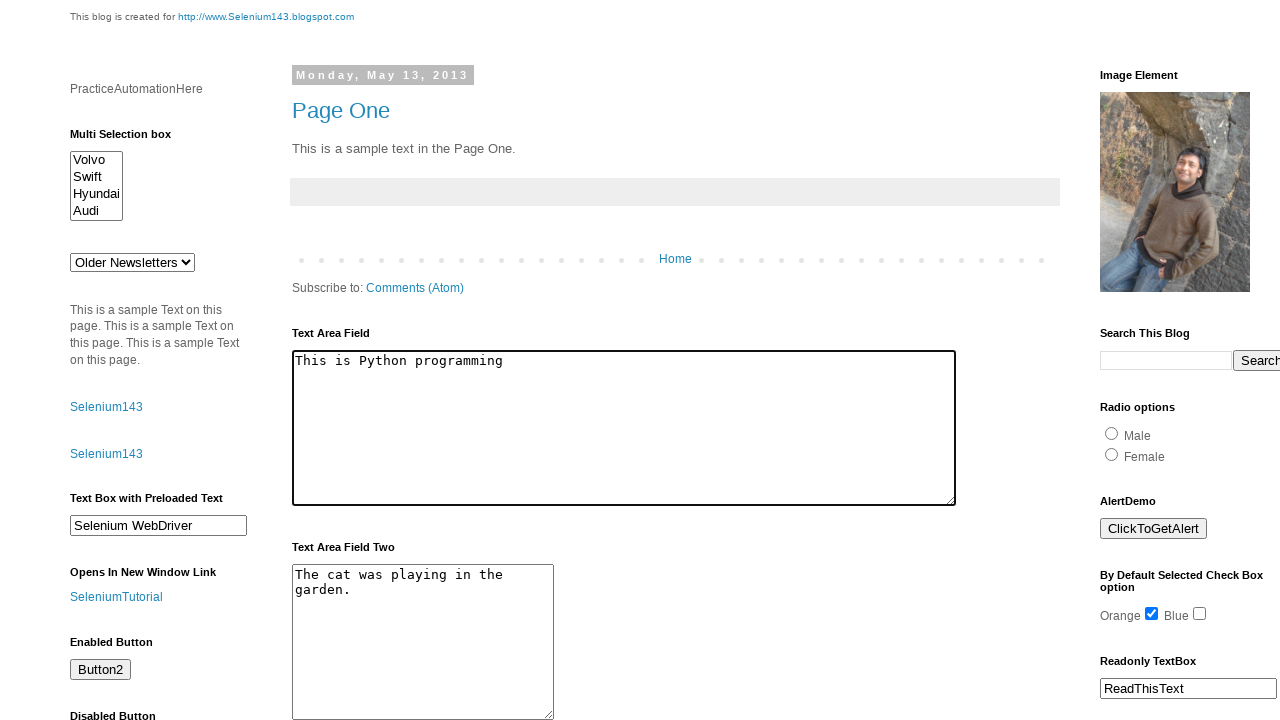